Tests an e-commerce flow by browsing products, selecting Selenium product, adding it to cart, navigating to cart, and updating the quantity field.

Starting URL: https://rahulshettyacademy.com/angularAppdemo/

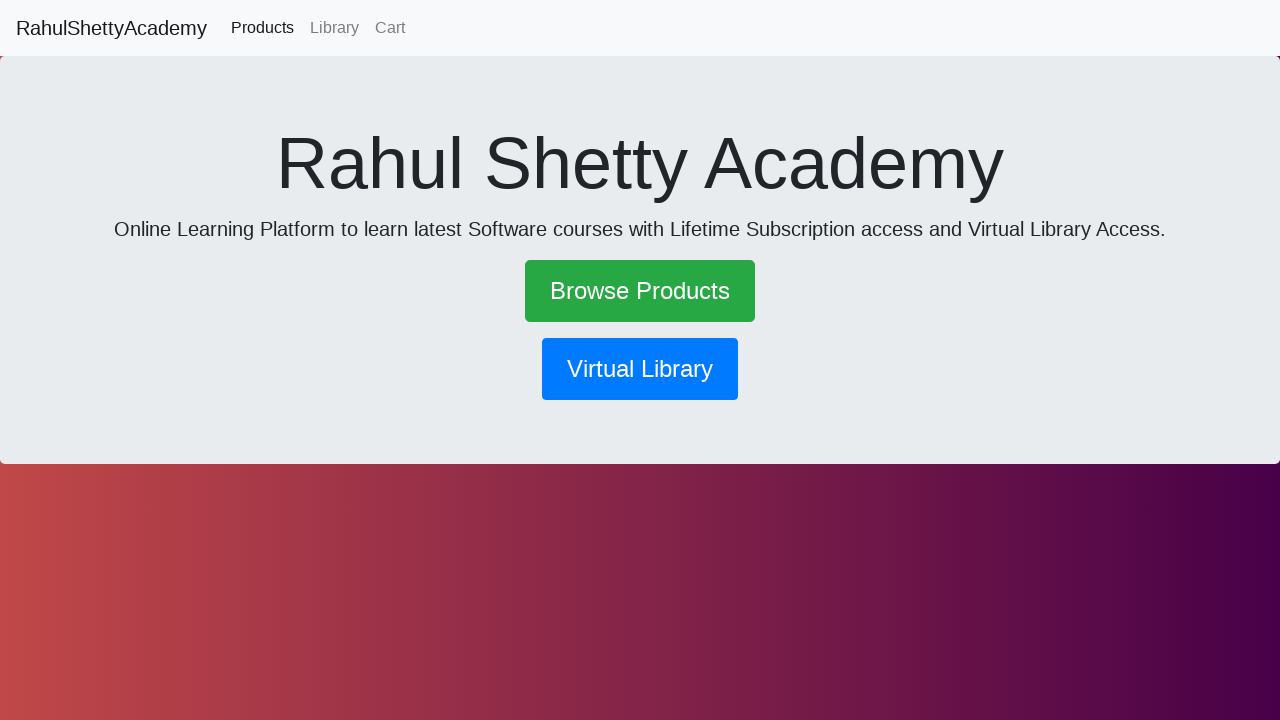

Clicked Browse Products link at (640, 291) on text=Browse Products
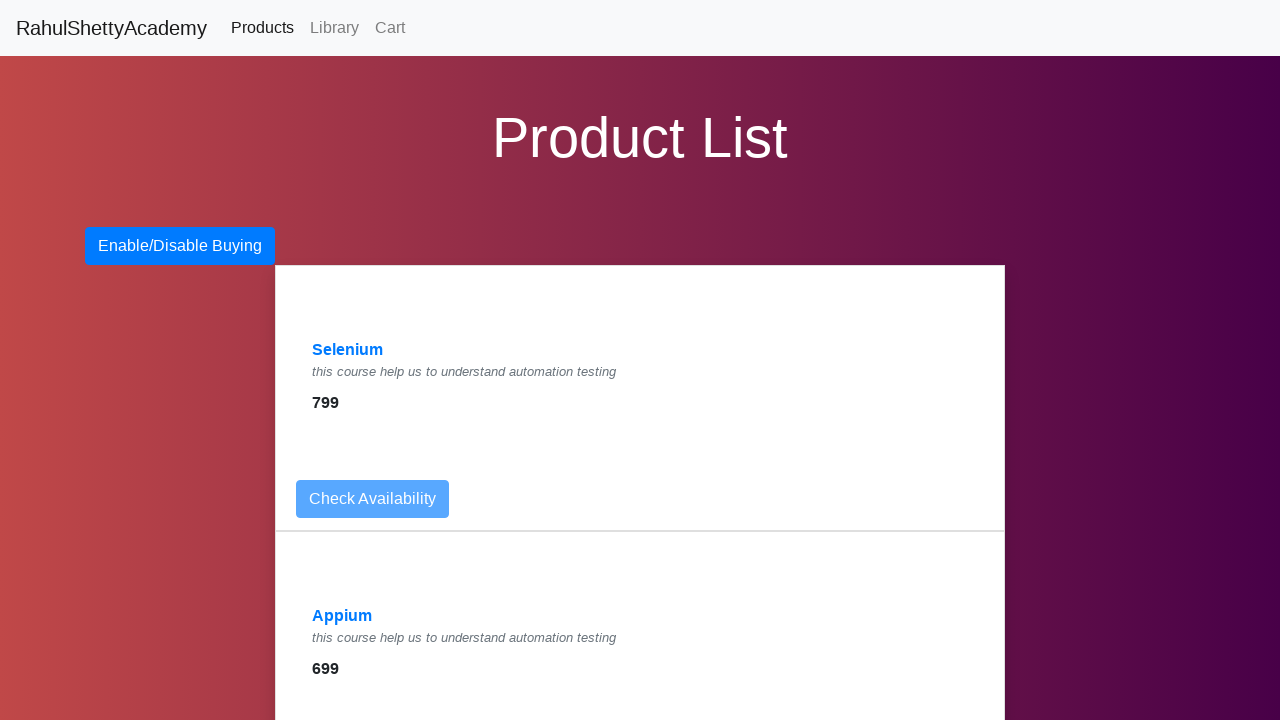

Clicked Selenium product link at (348, 350) on text=Selenium
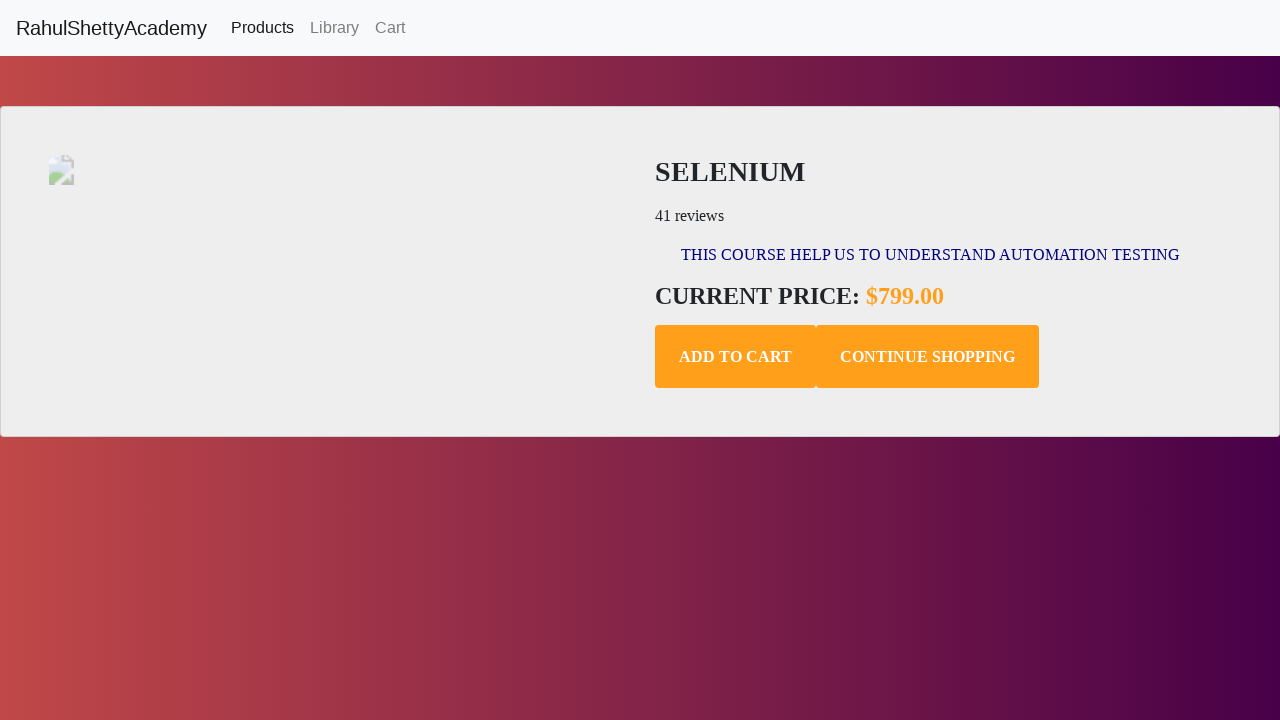

Clicked Add to Cart button at (736, 357) on .add-to-cart
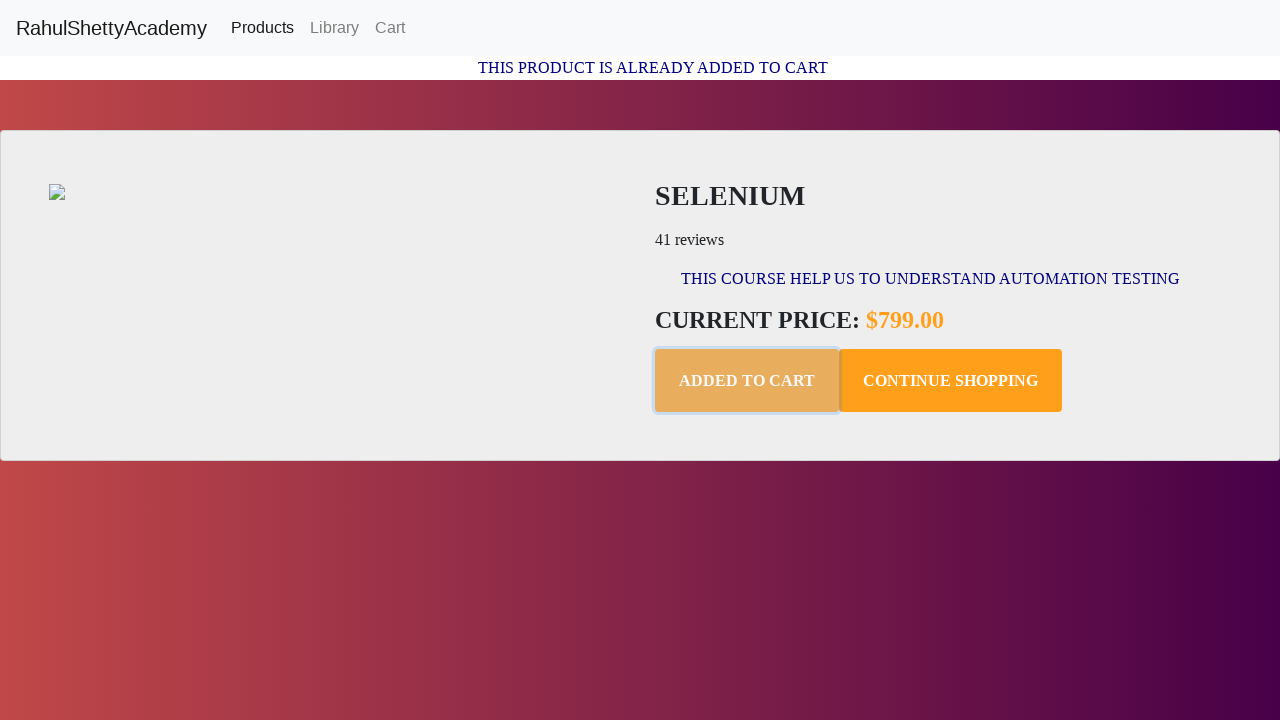

Clicked Cart link to navigate to cart at (390, 28) on text=Cart
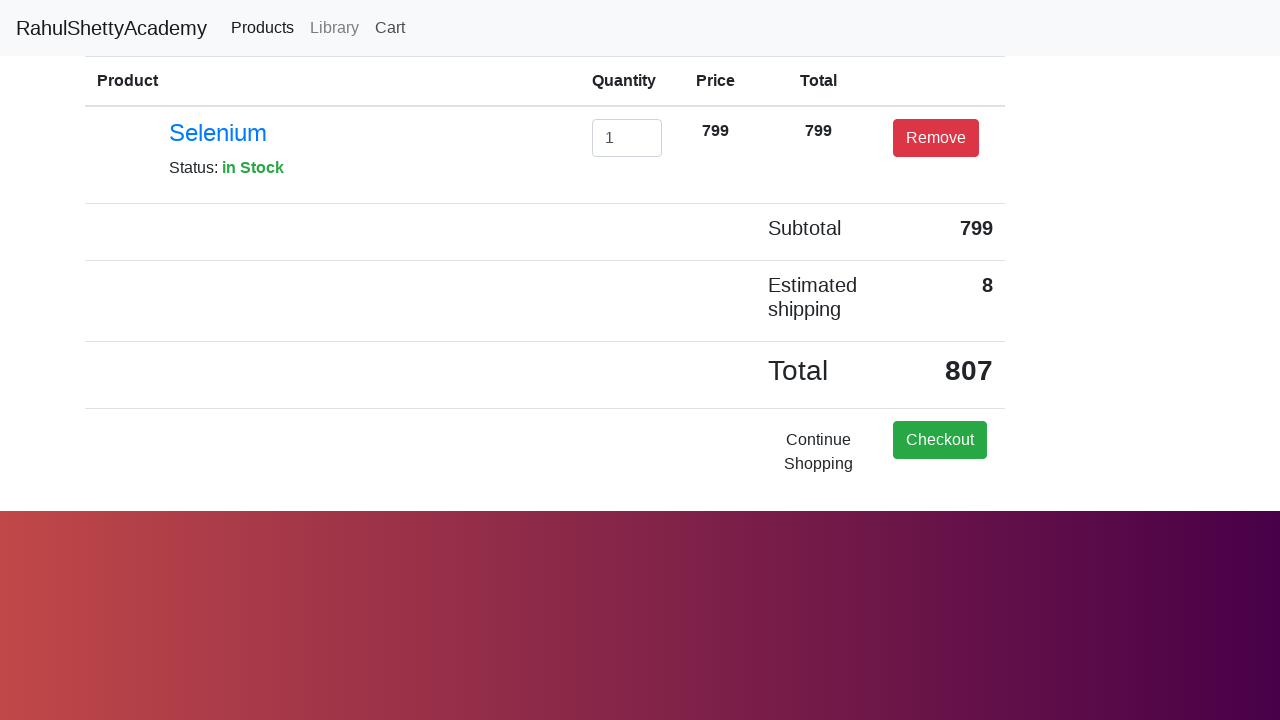

Cleared the quantity input field on #exampleInputEmail1
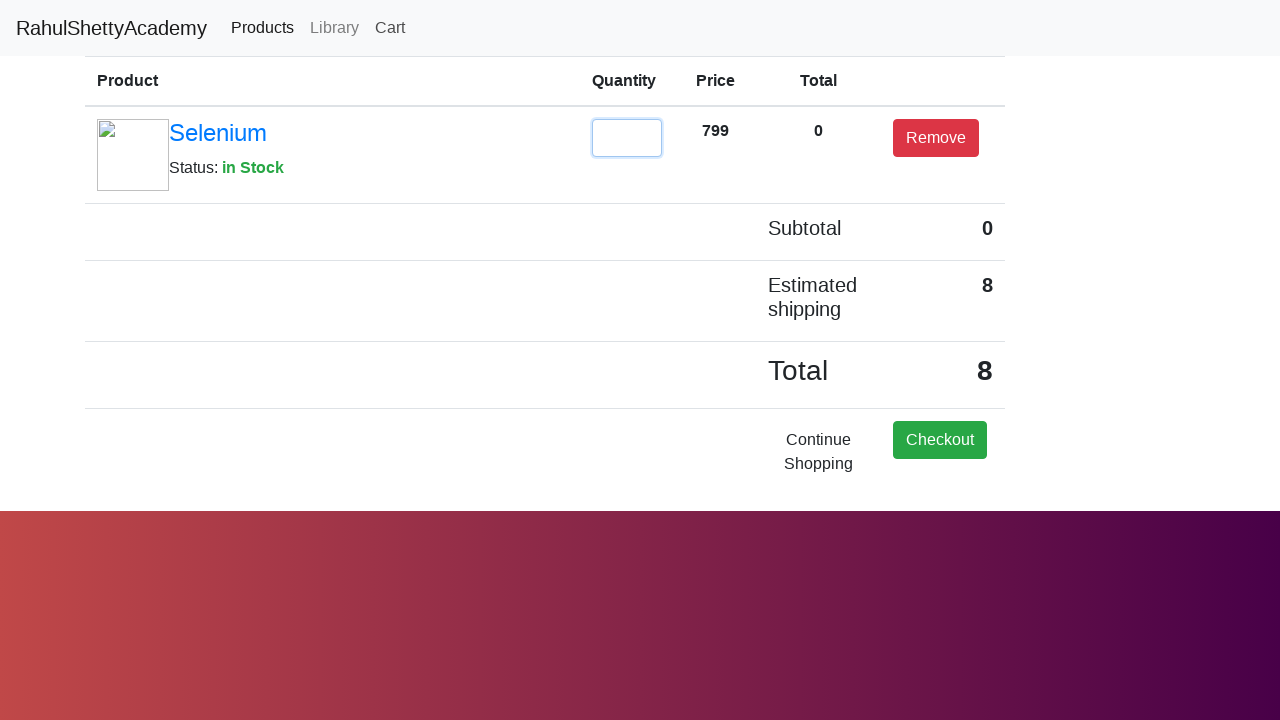

Updated quantity field to 2 on #exampleInputEmail1
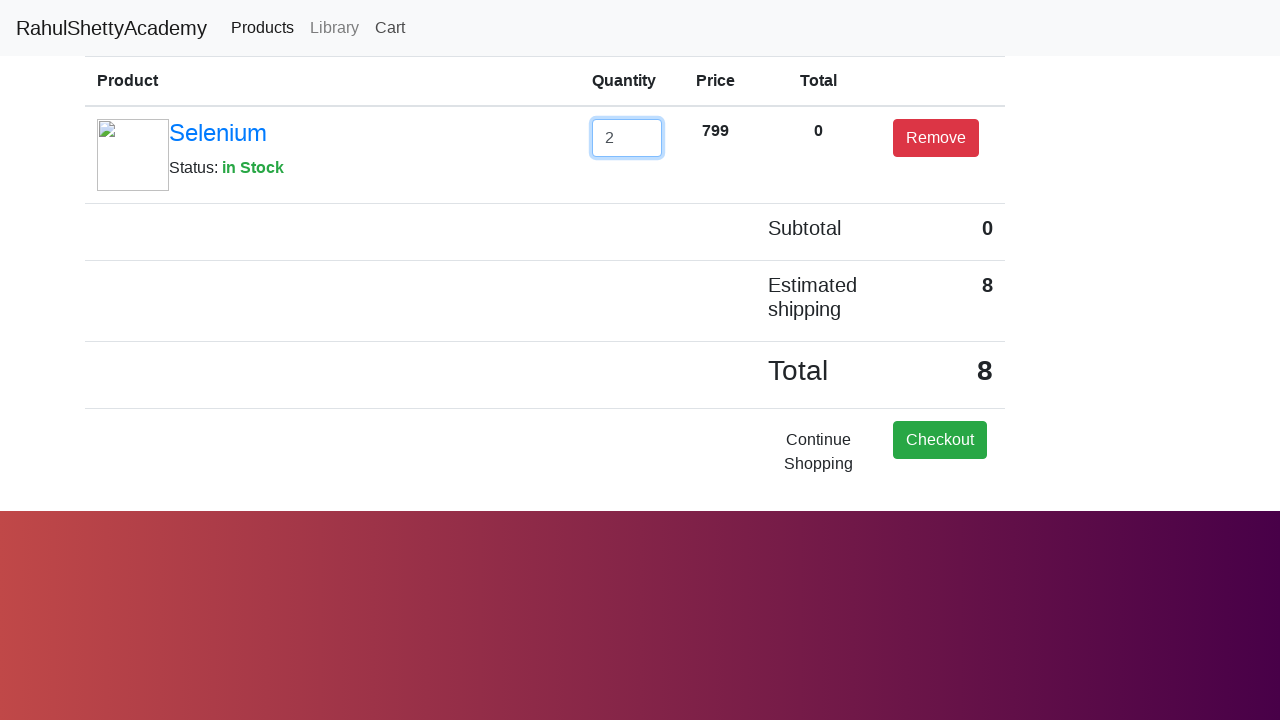

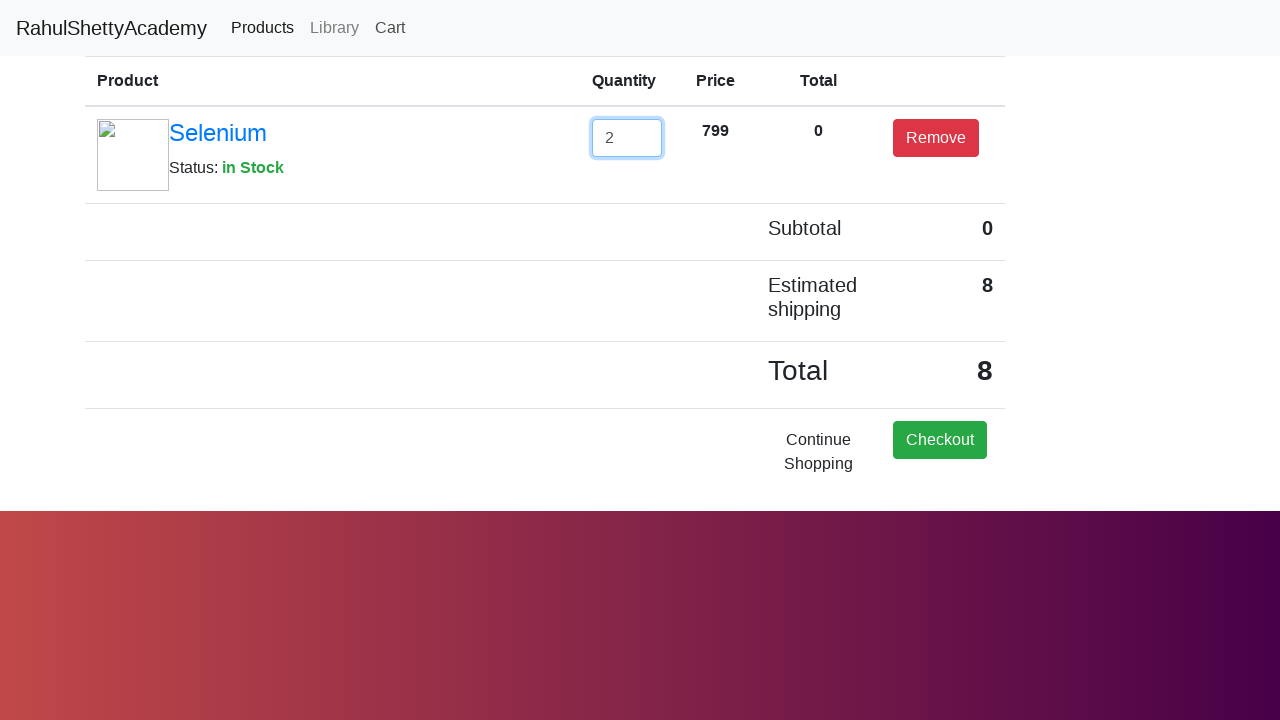